Tests checkbox and radio button functionality by clicking on a checkbox and a radio button, then verifying they are selected

Starting URL: https://bonigarcia.dev/selenium-webdriver-java/web-form.html

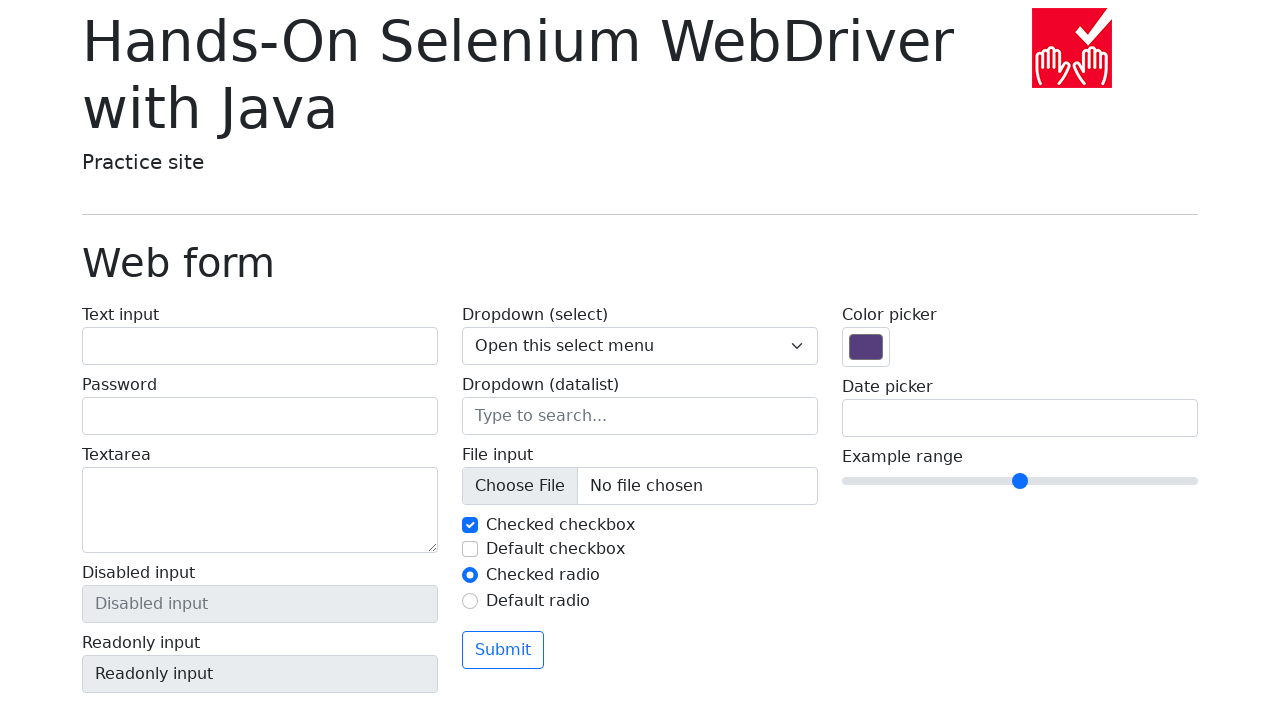

Navigated to web form page
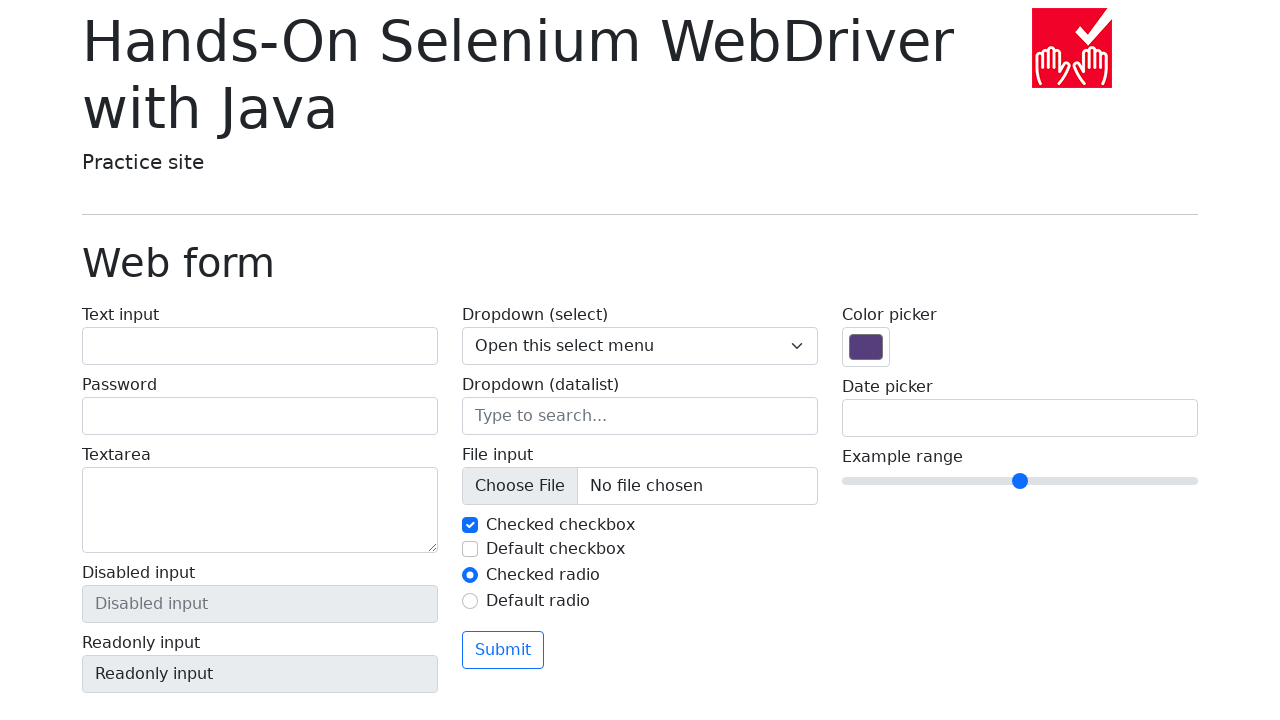

Clicked on checkbox 2 at (470, 549) on #my-check-2
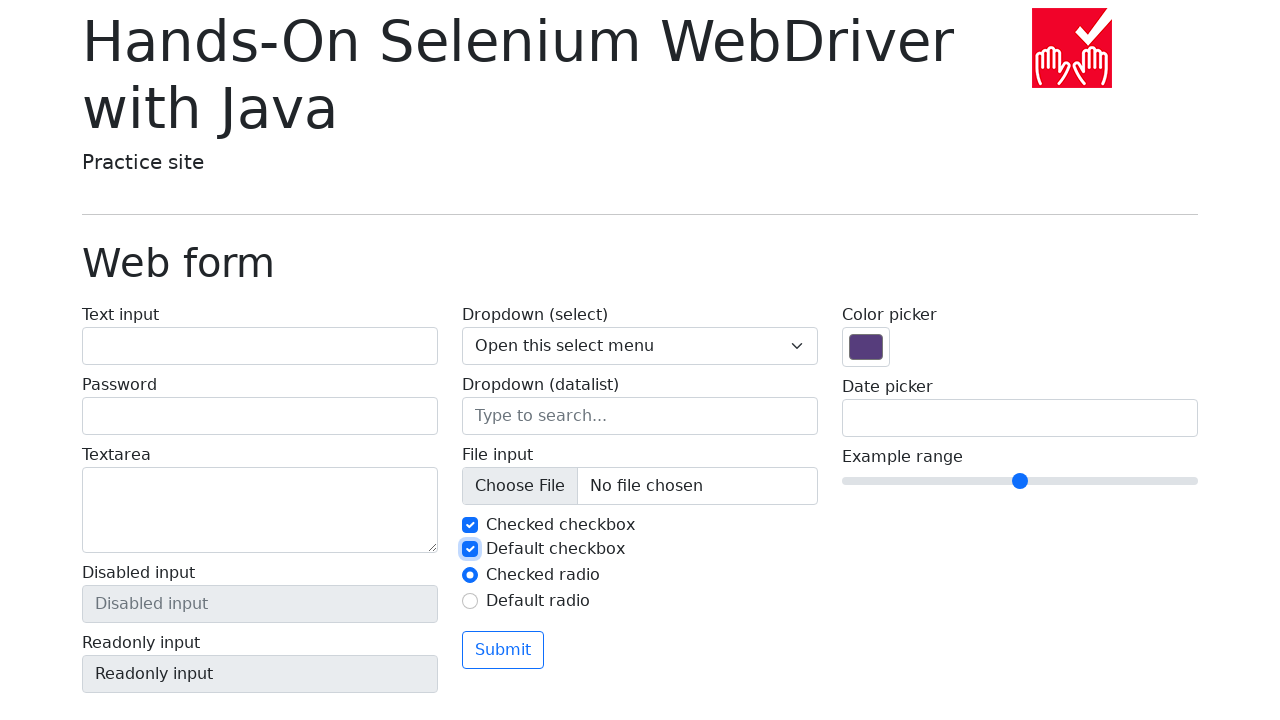

Verified checkbox 2 is selected
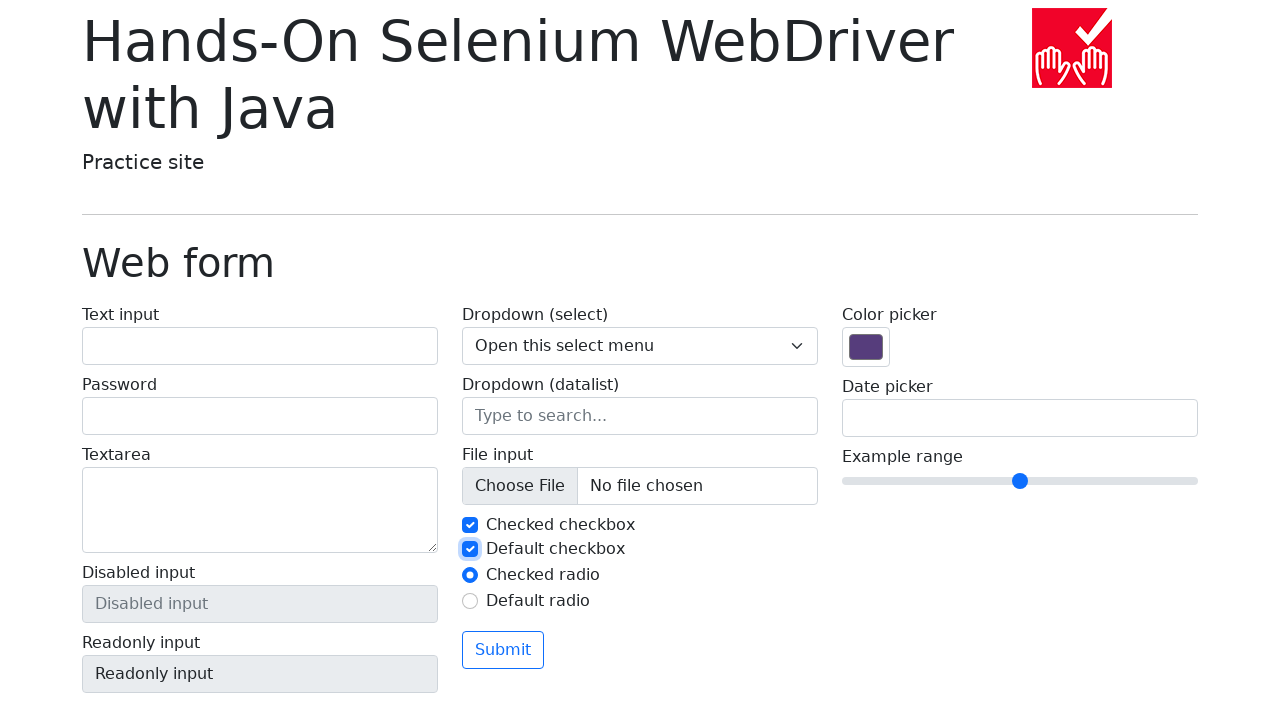

Clicked on radio button 2 at (470, 601) on #my-radio-2
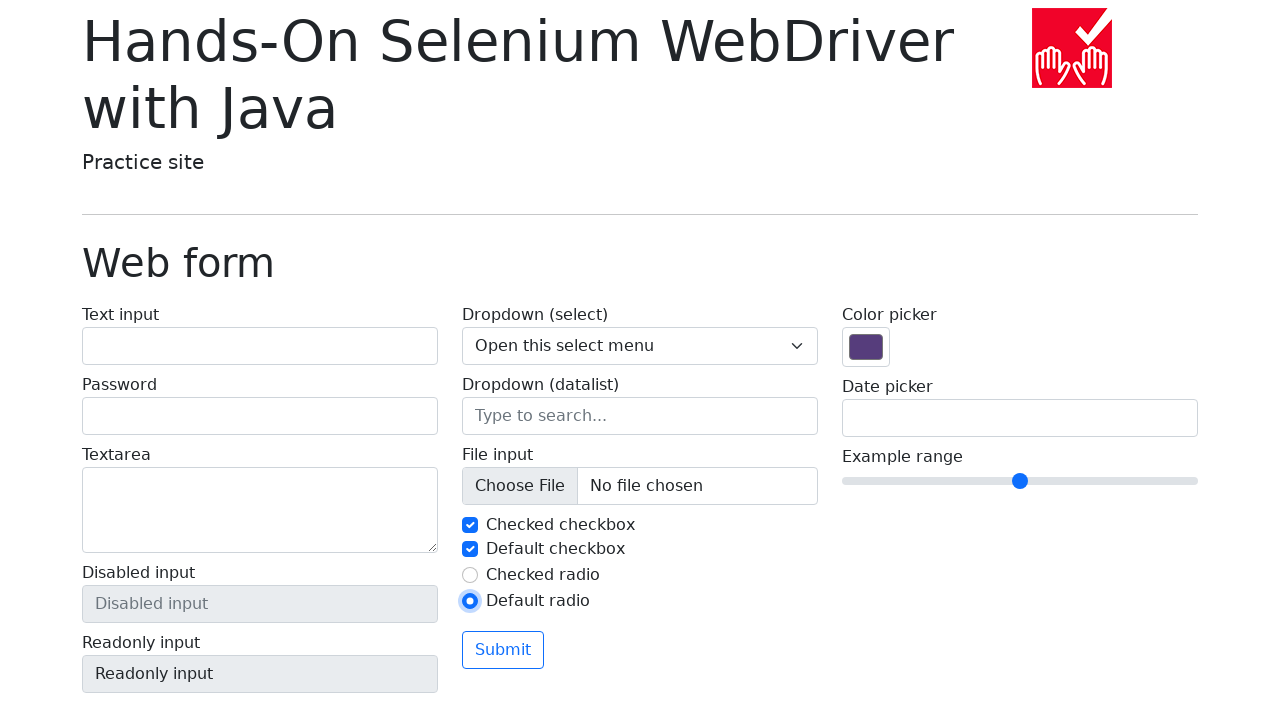

Verified radio button 2 is selected
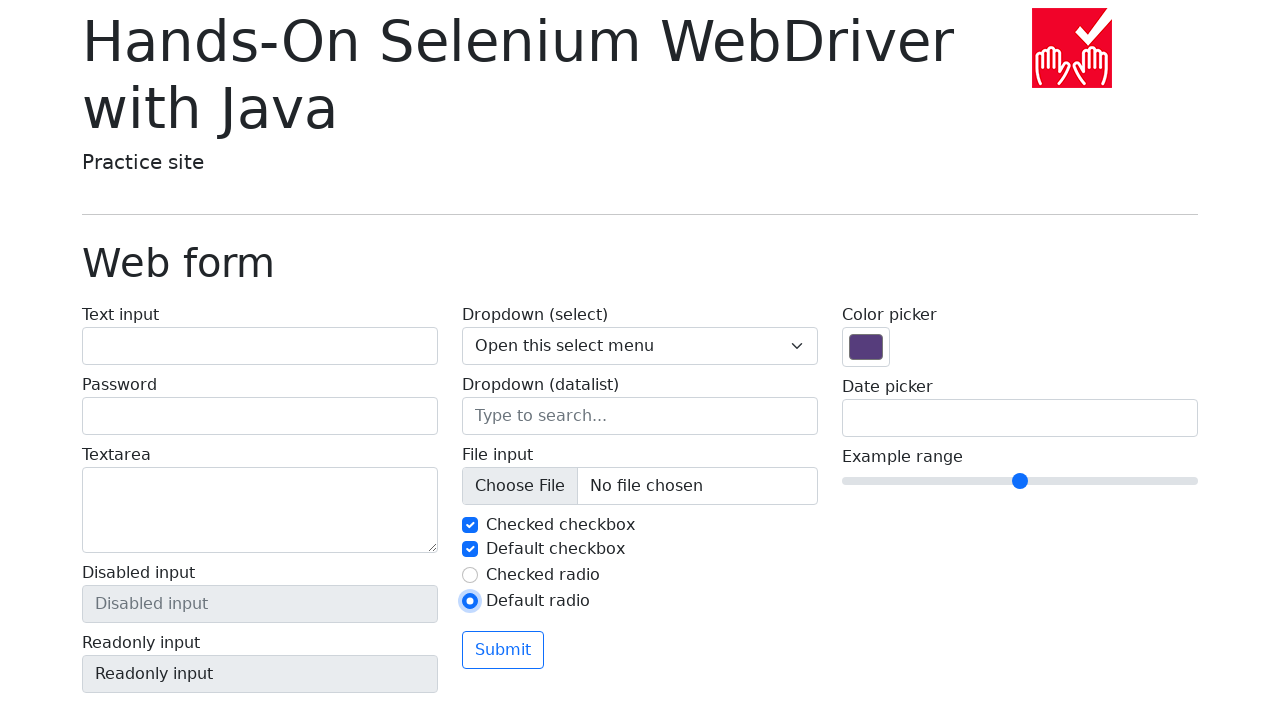

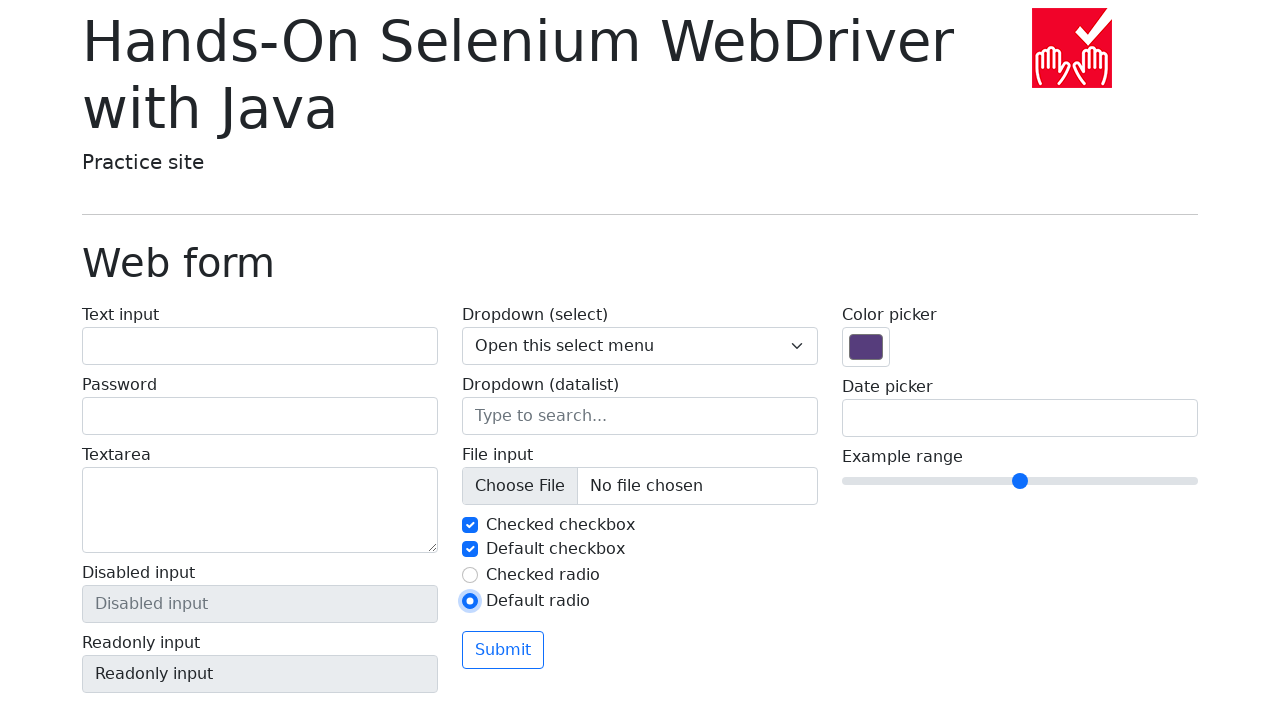